Tests submitting a form by filling a text input and clicking the submit button

Starting URL: https://example.cypress.io/commands/actions

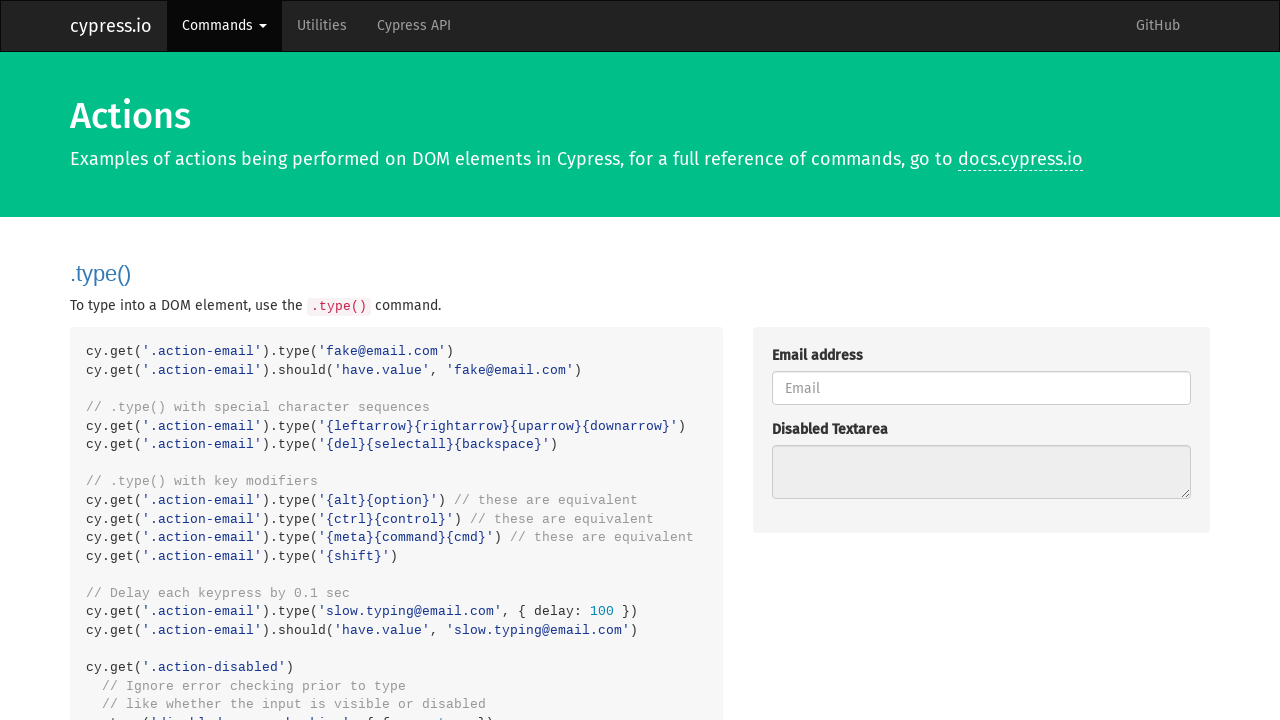

Filled coupon code input with 'HALFOFF' on .action-form >> [type='text']
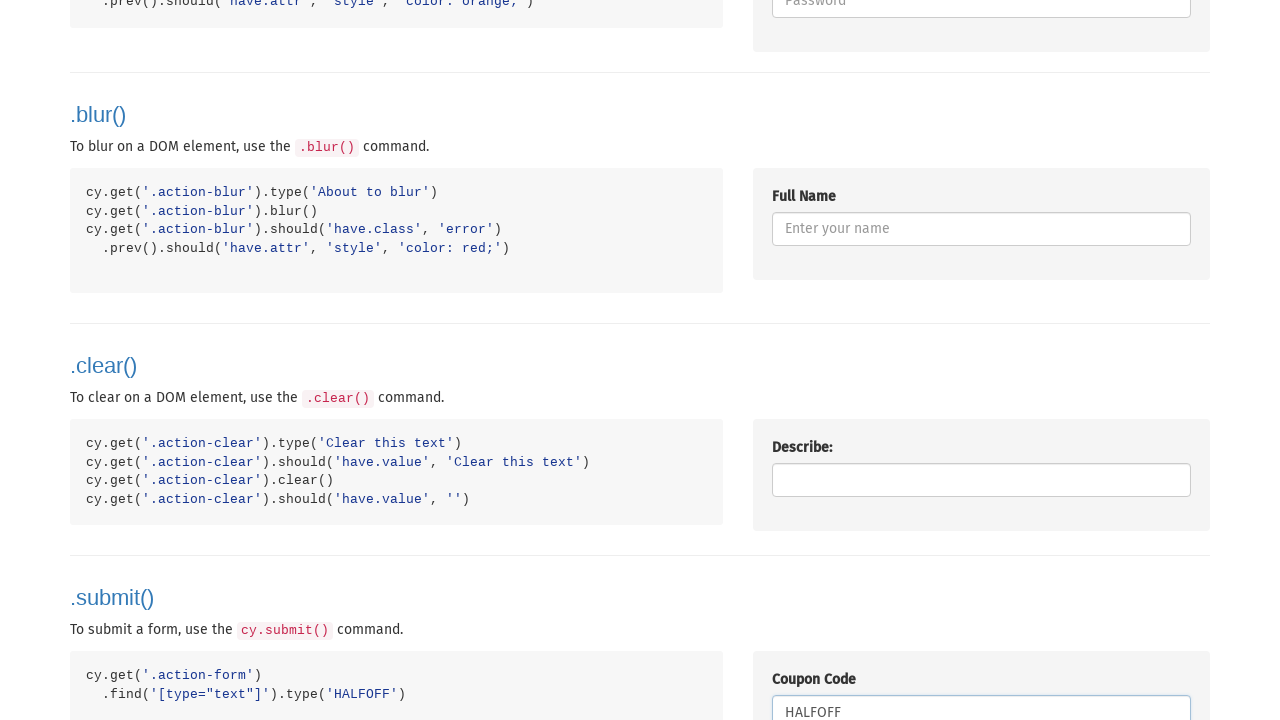

Clicked Submit button to submit form at (807, 360) on internal:role=button[name="Submit"i]
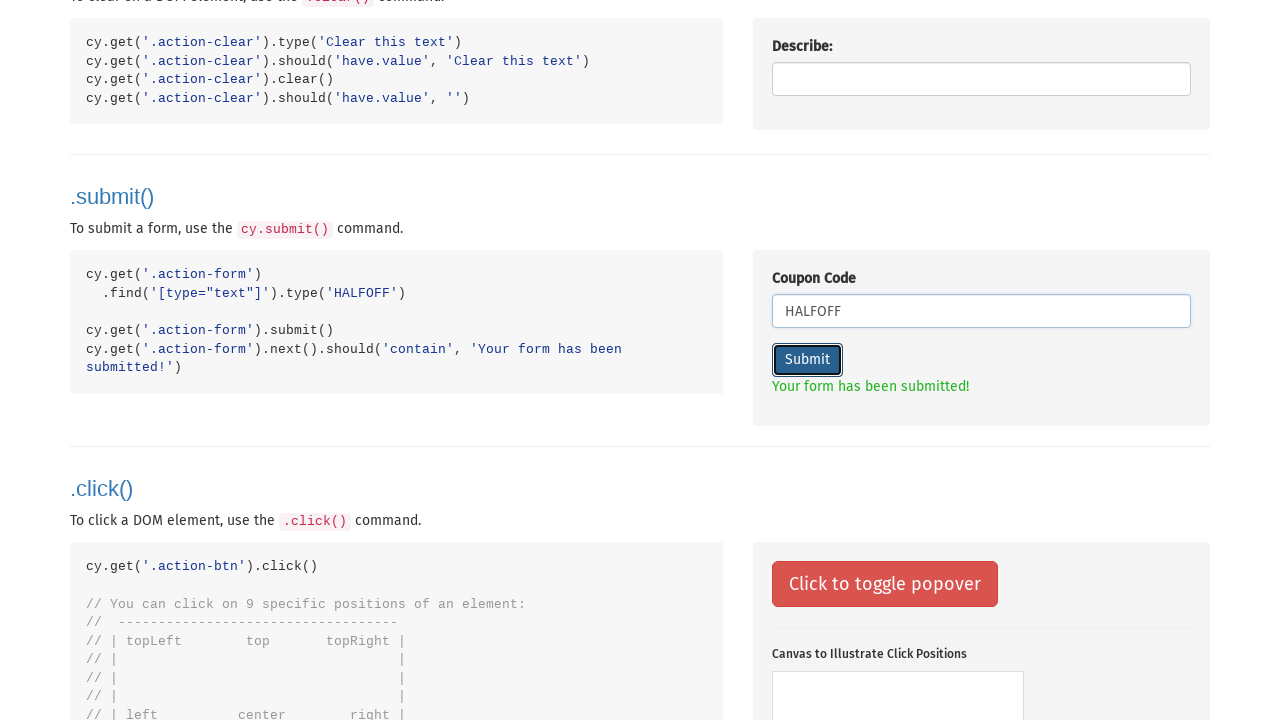

Form submission success message appeared
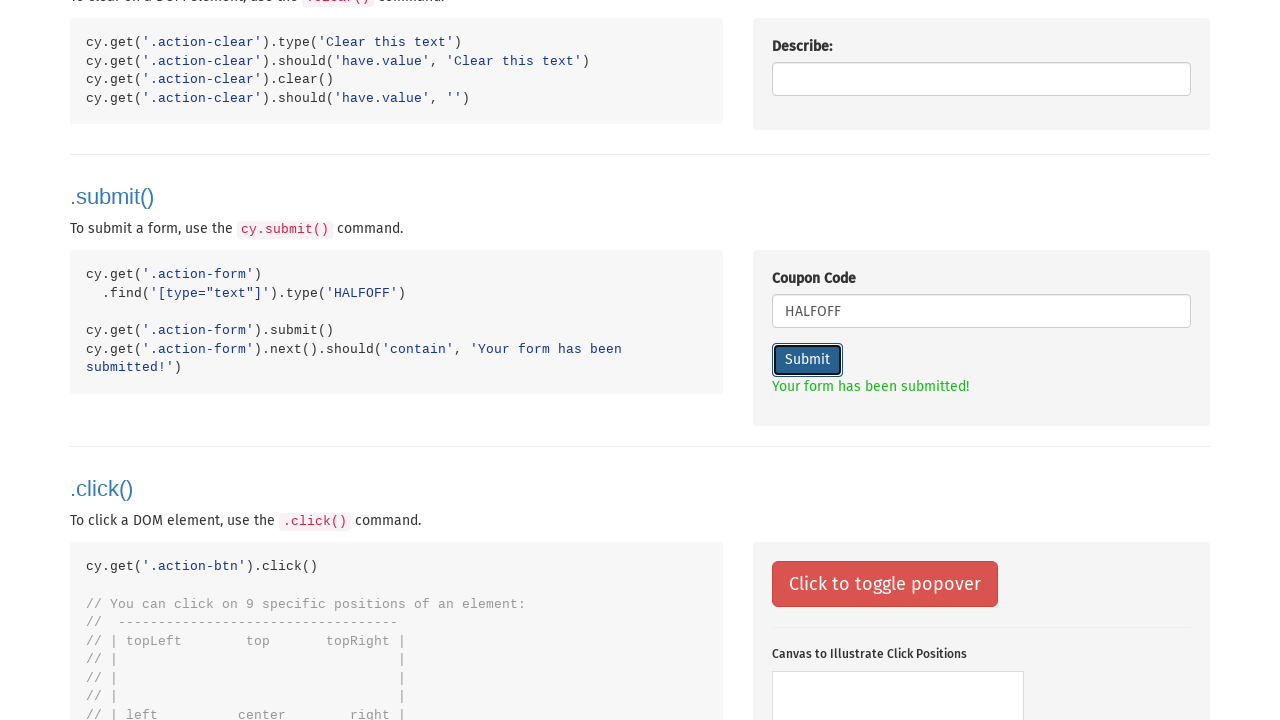

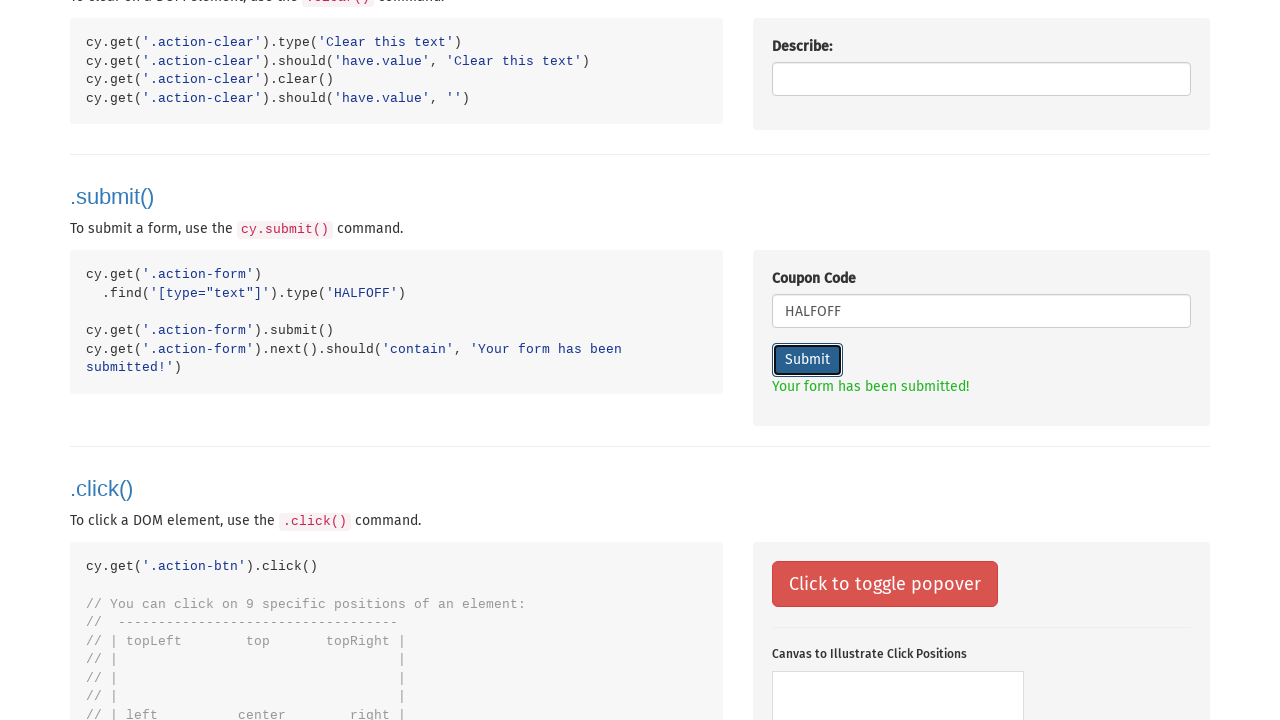